Tests JavaScript prompt functionality by clicking the prompt button, entering text into the prompt dialog, and accepting it

Starting URL: https://the-internet.herokuapp.com/javascript_alerts

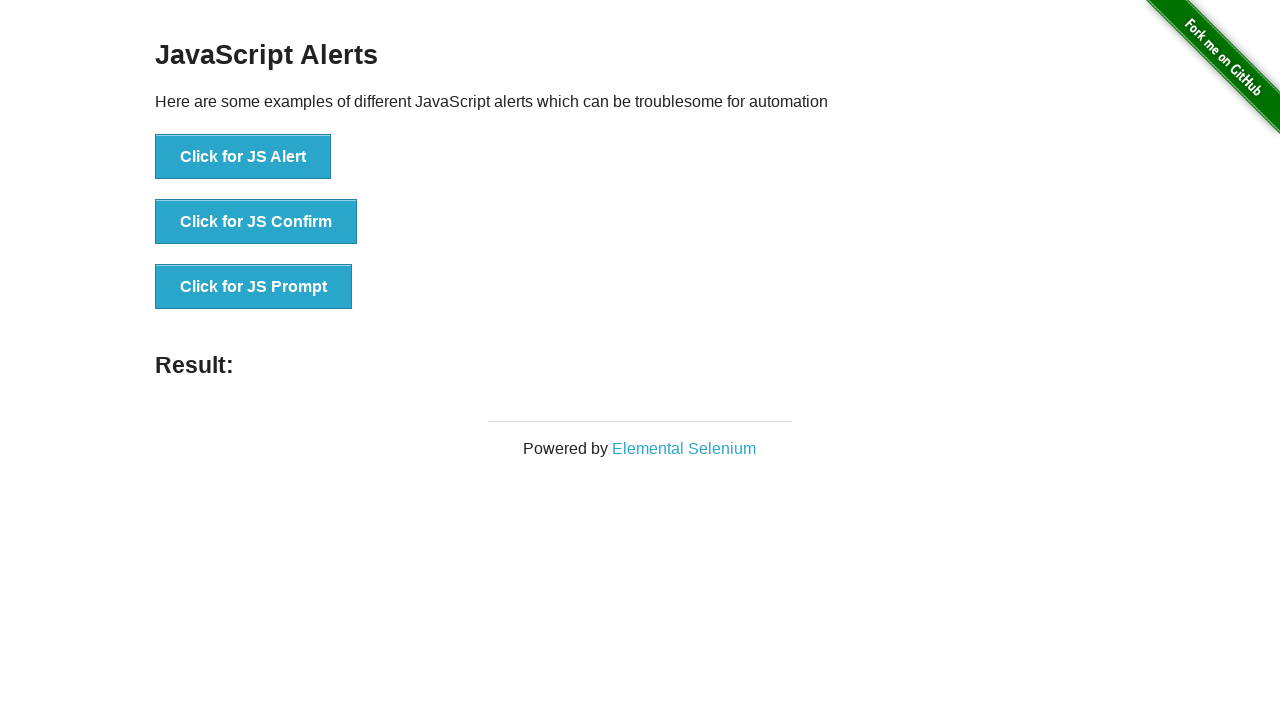

Clicked the JavaScript prompt button at (254, 287) on xpath=//button[@onclick='jsPrompt()']
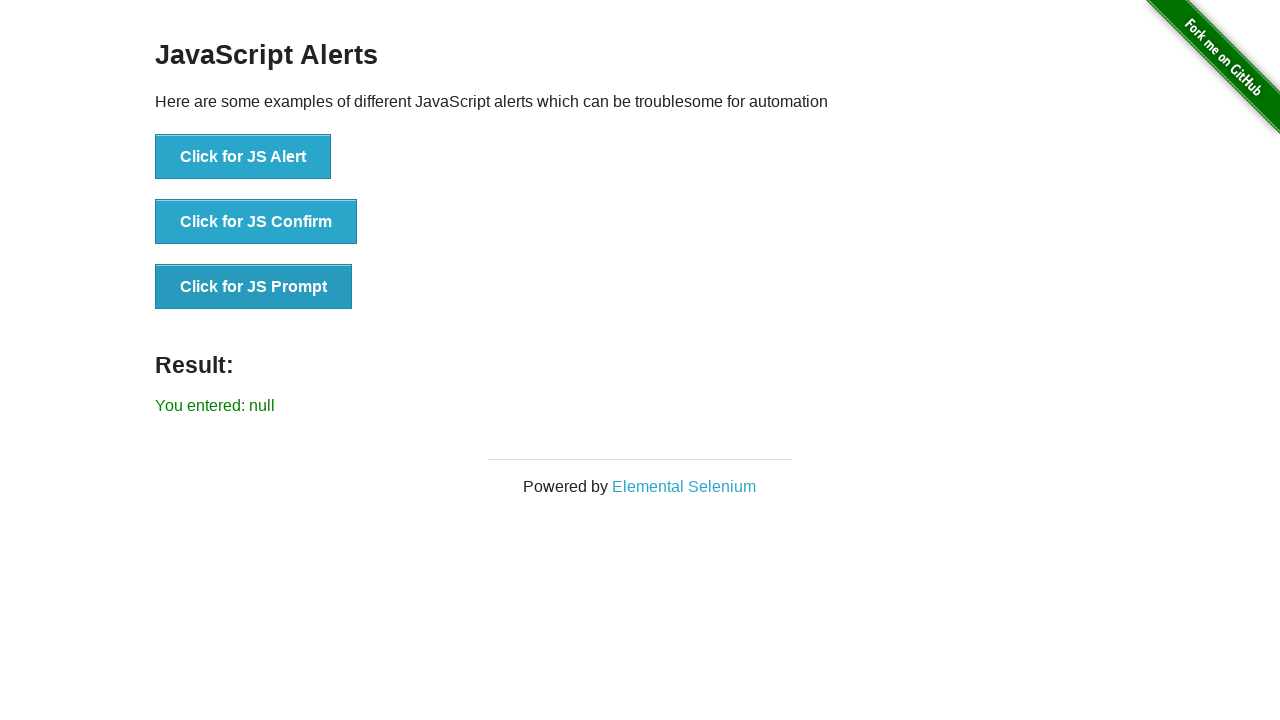

Set up dialog handler to accept prompt with 'Welcome' text
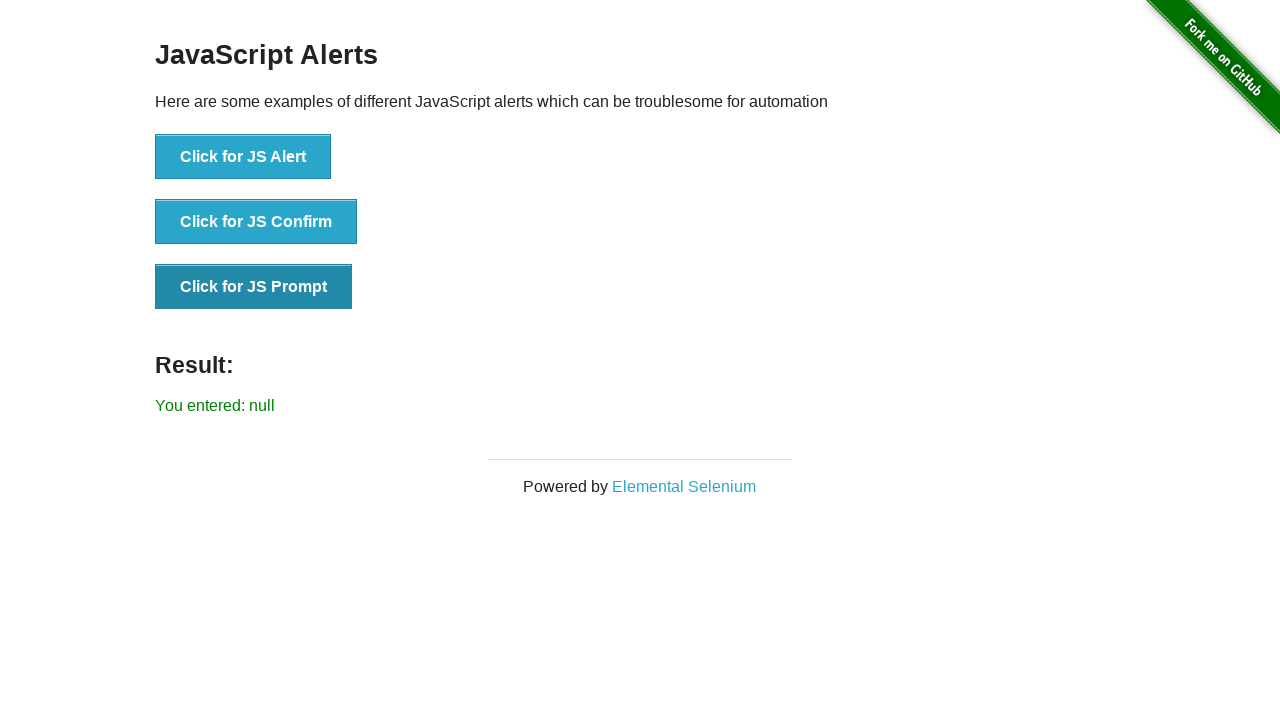

Clicked the JavaScript prompt button to trigger dialog at (254, 287) on xpath=//button[@onclick='jsPrompt()']
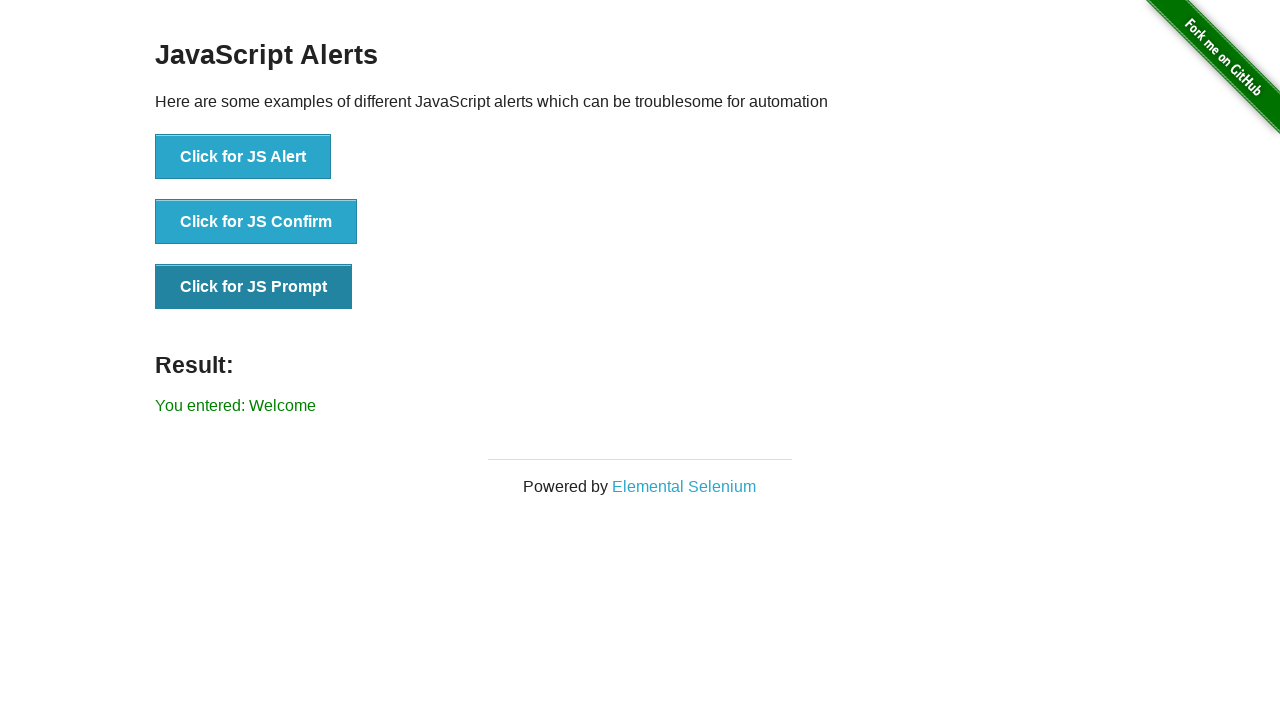

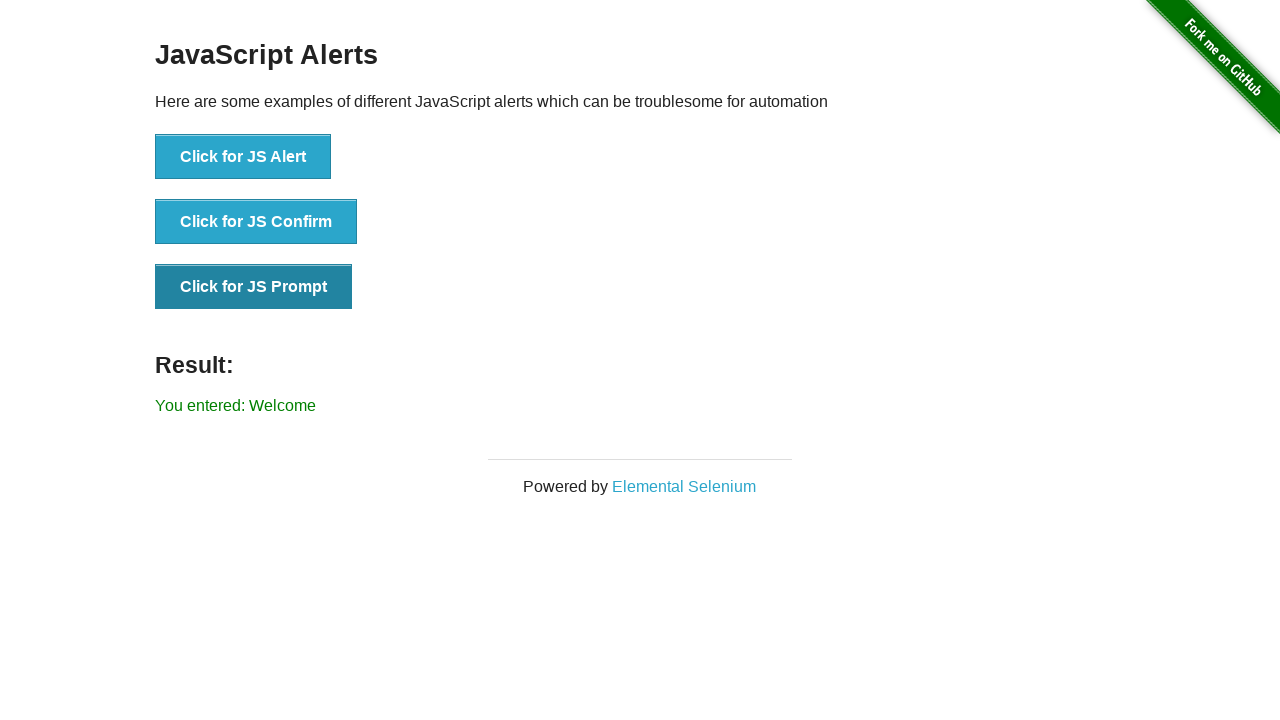